Tests the FDA outsourcing facility search functionality by selecting report year, report type, entering a pharmacy name in the search box, and submitting the search.

Starting URL: https://www.accessdata.fda.gov/scripts/cder/outsourcingfacility/index.cfm

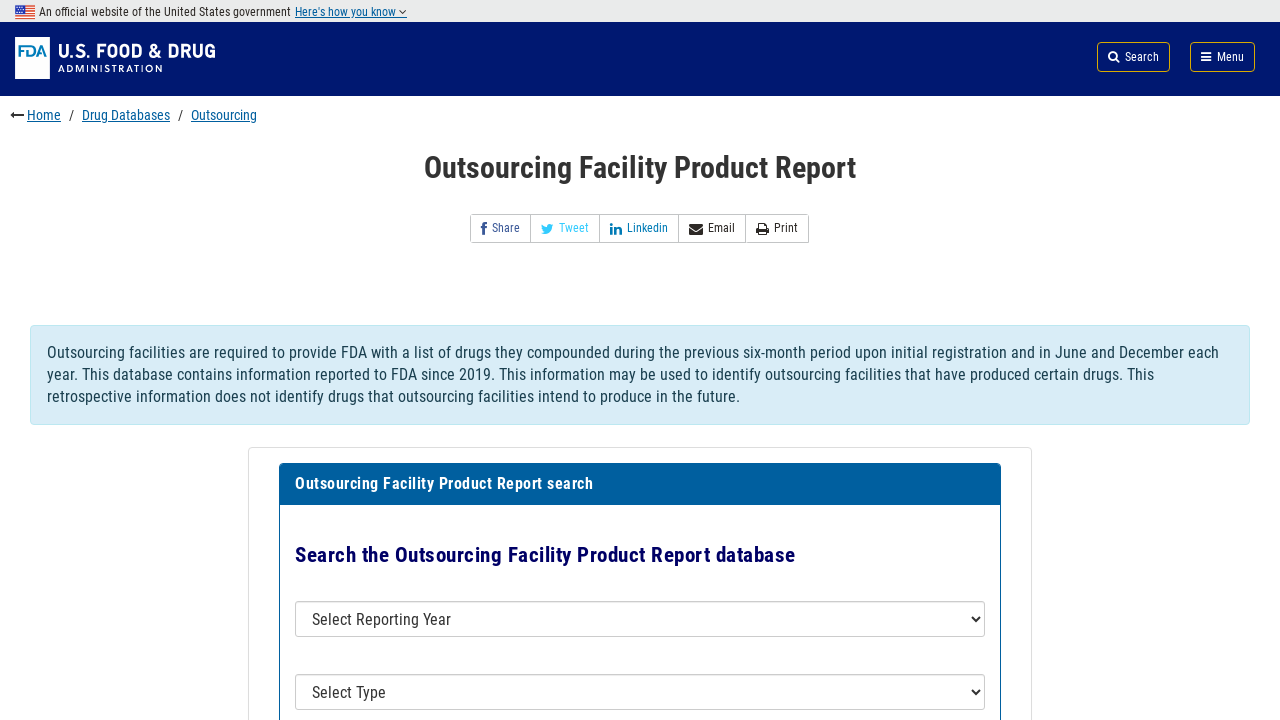

Selected report year 2020-1 from dropdown on #report
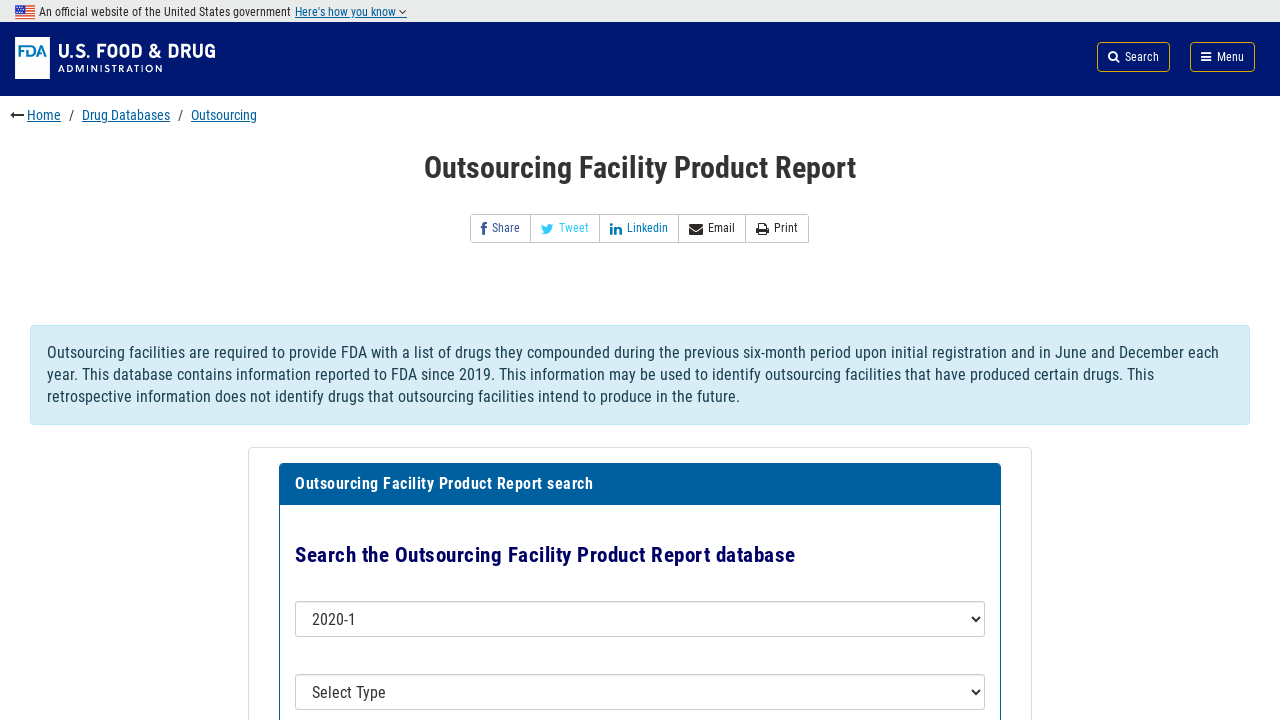

Selected report type 'establishment_info' on #sugg
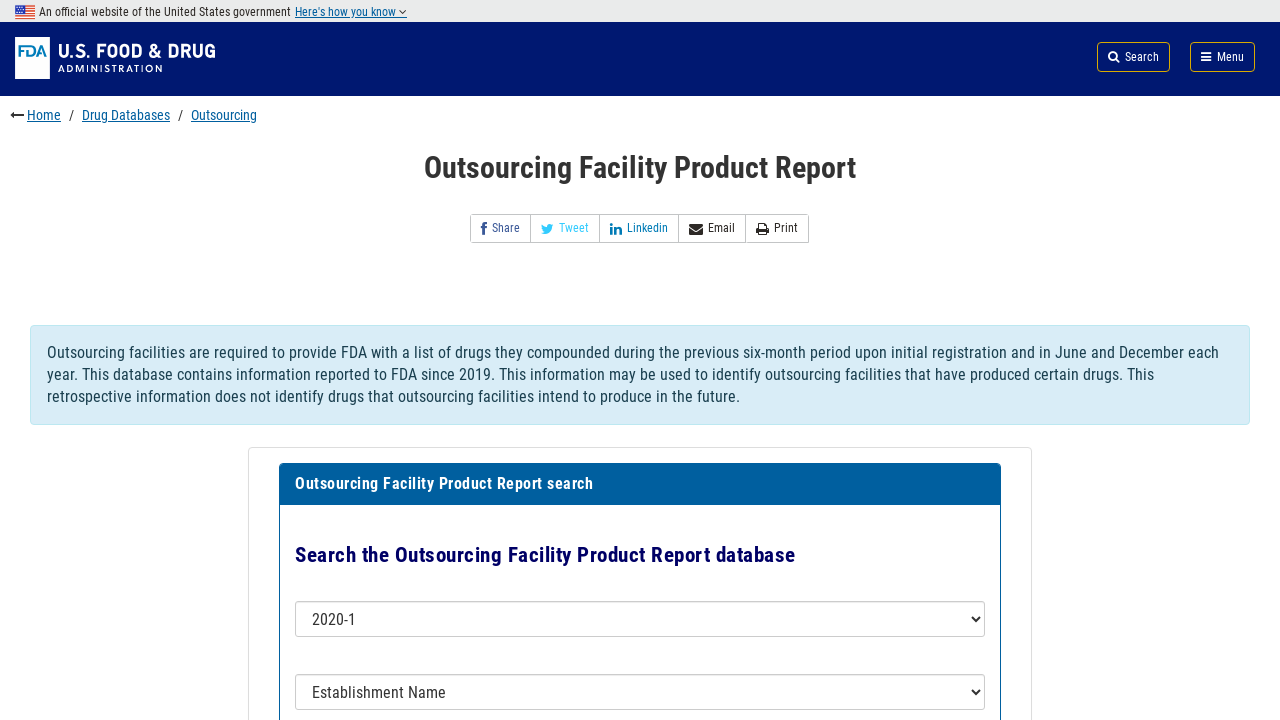

Clicked on search box at (640, 360) on #searchbox
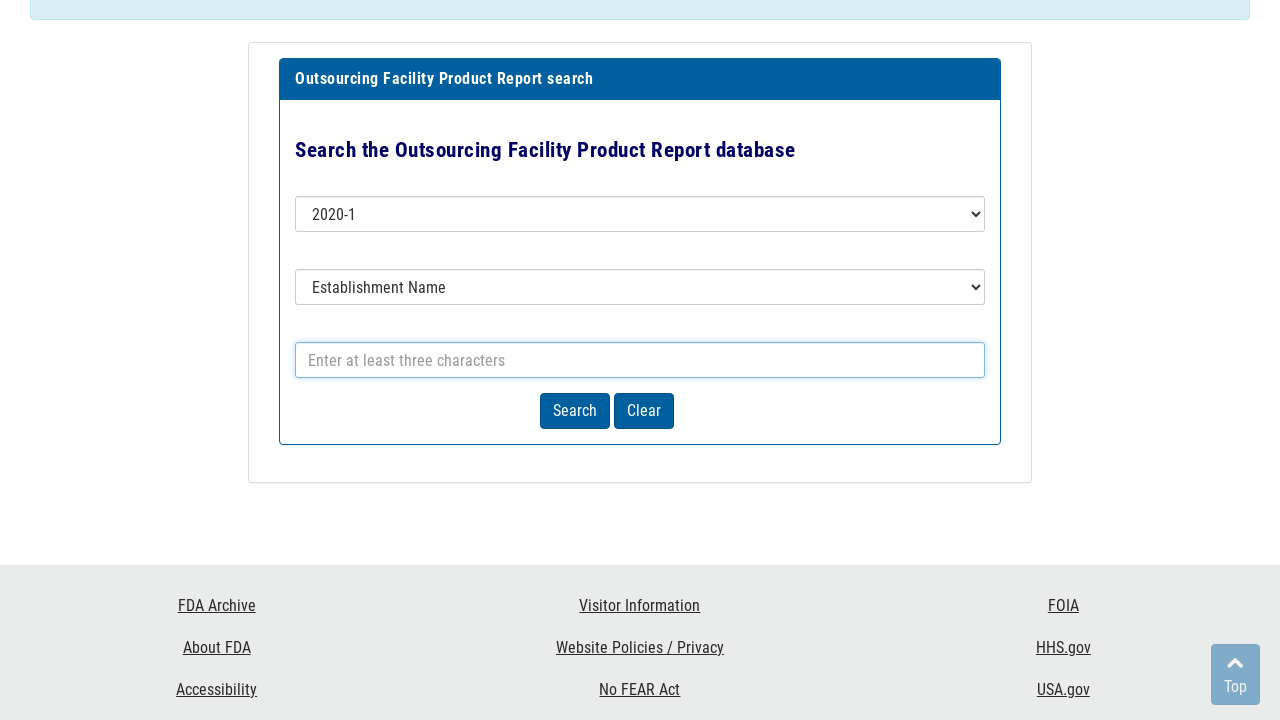

Entered 'Empower Pharmacy' in search box on #searchbox
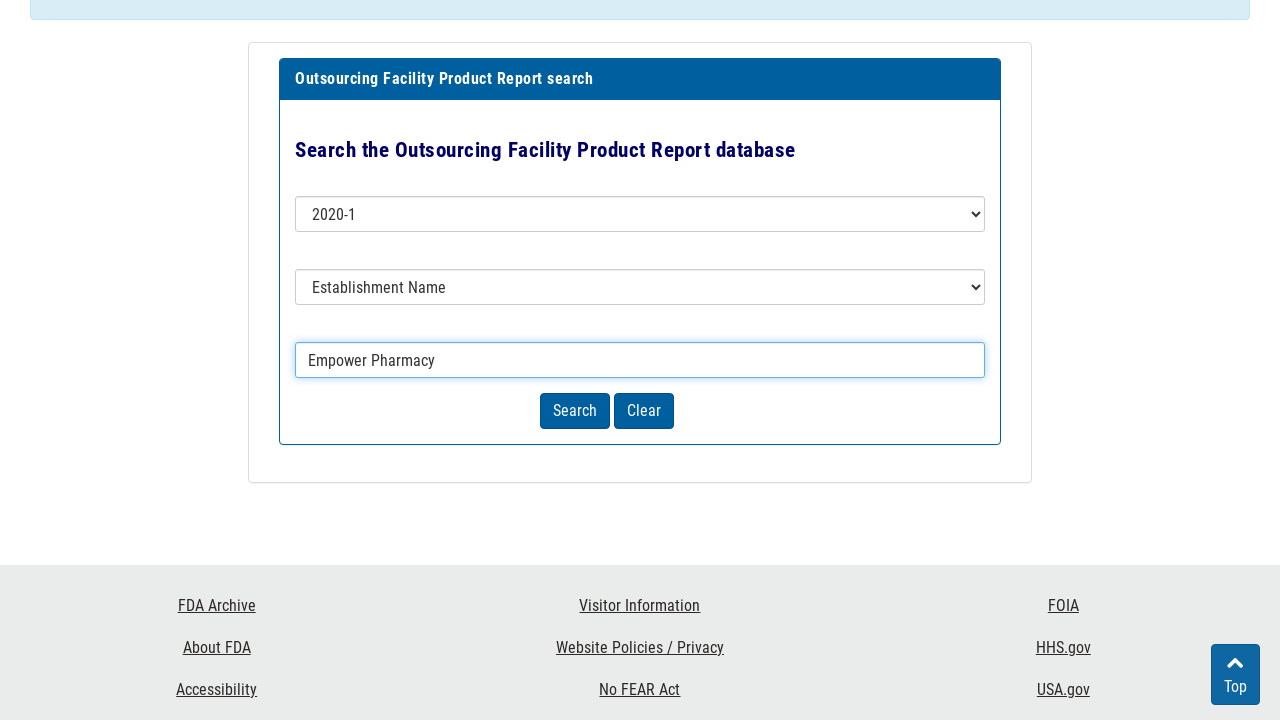

Clicked search button to submit query at (575, 411) on .btn-primary
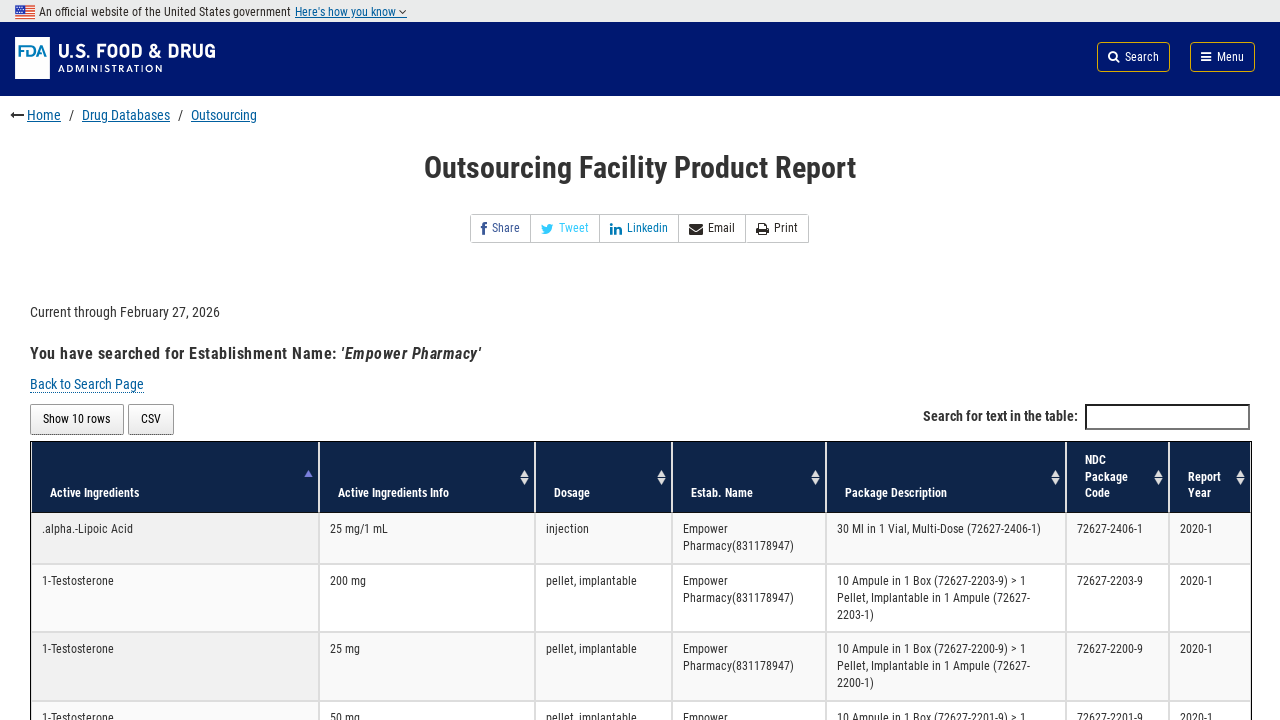

Search results table loaded successfully
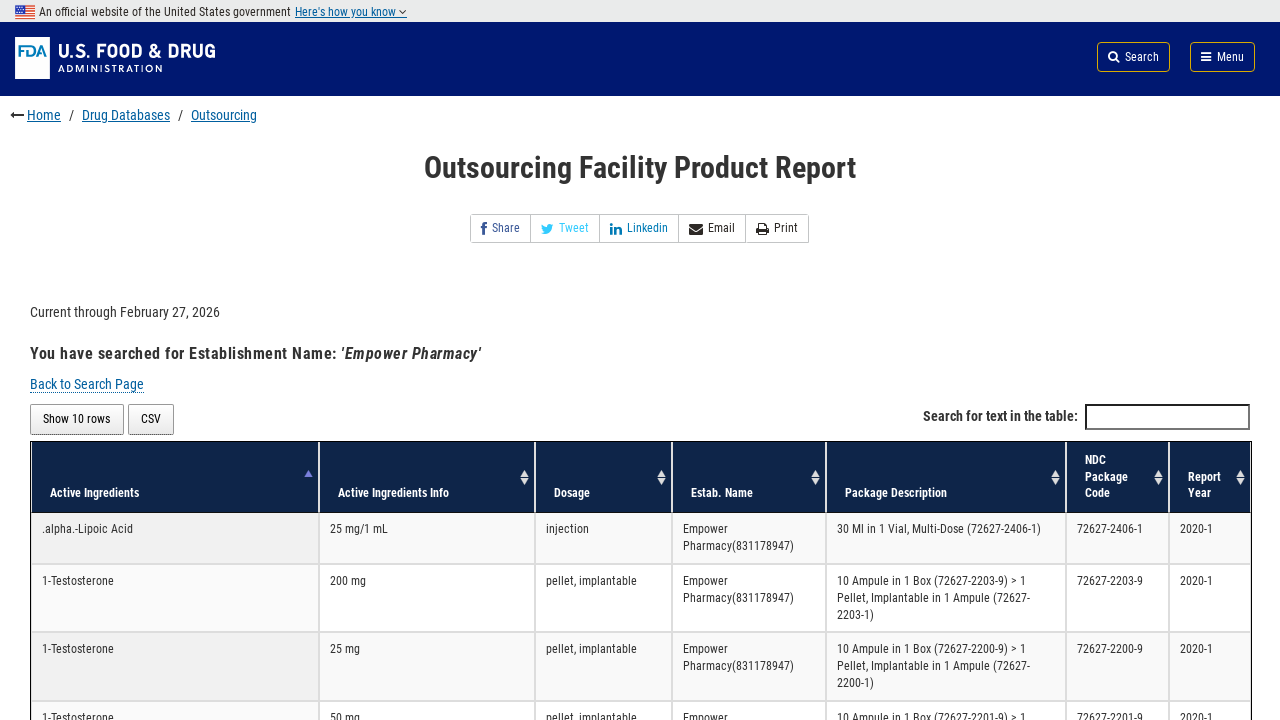

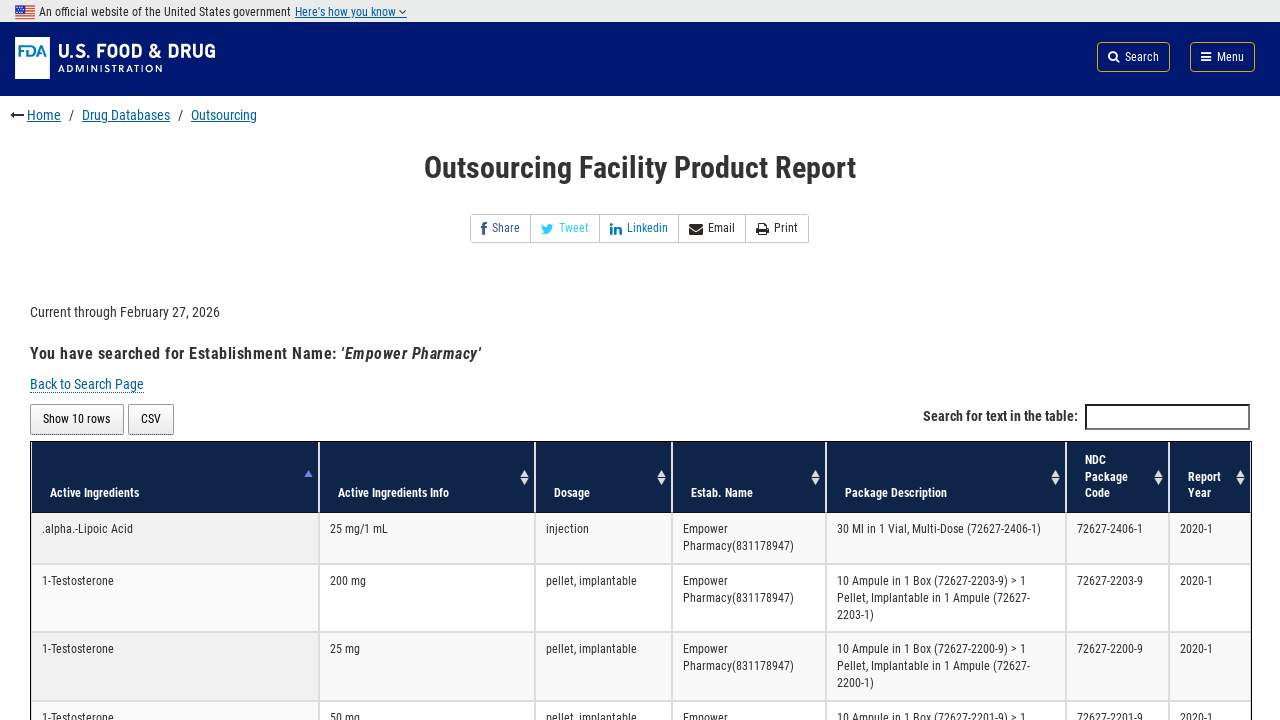